Tests adding multiple items to a shopping cart by iterating through available products and clicking the add button for specific items (Cucumber, Tomato, Apple, Banana, Nuts Mixture).

Starting URL: https://rahulshettyacademy.com/seleniumPractise/#/

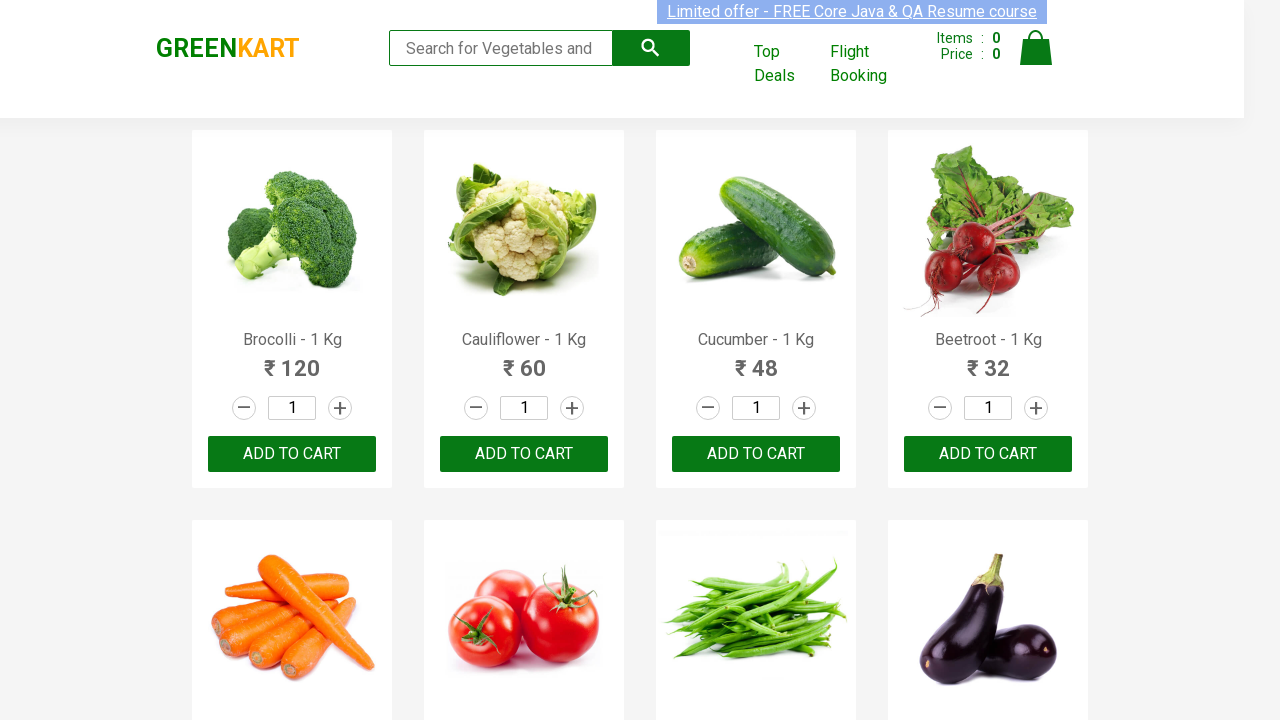

Waited for product names to load
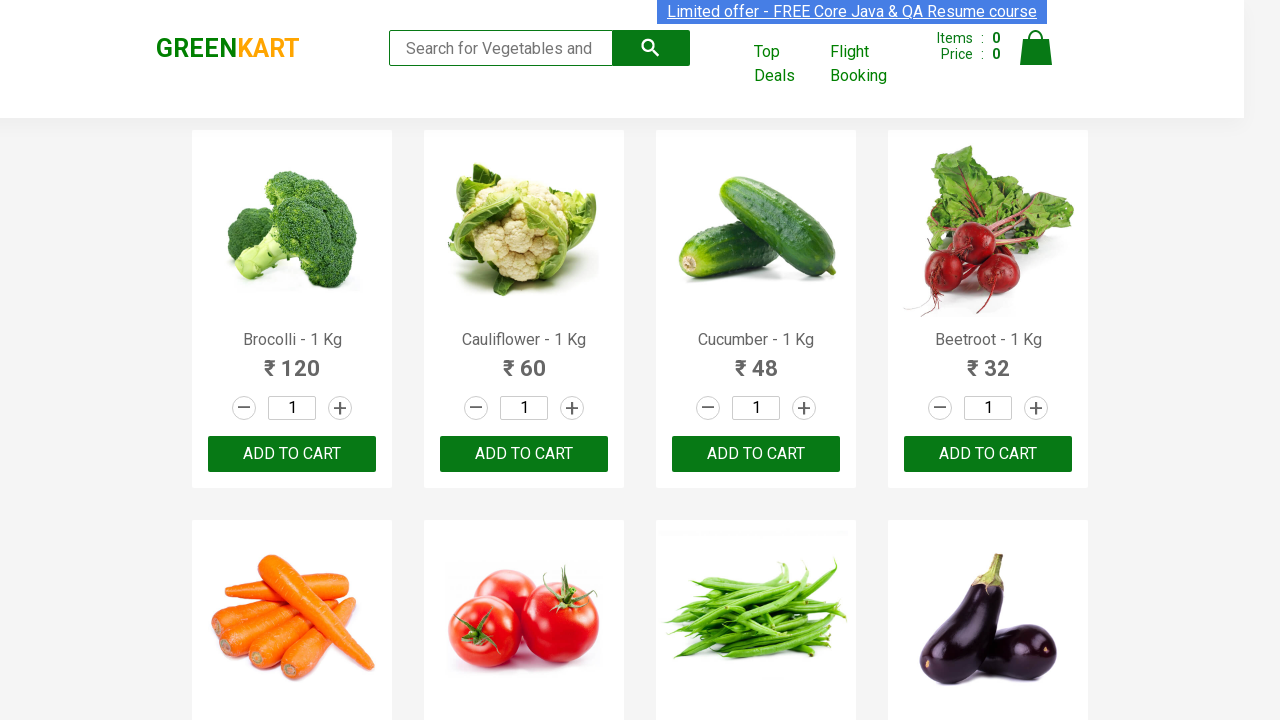

Retrieved all product name elements
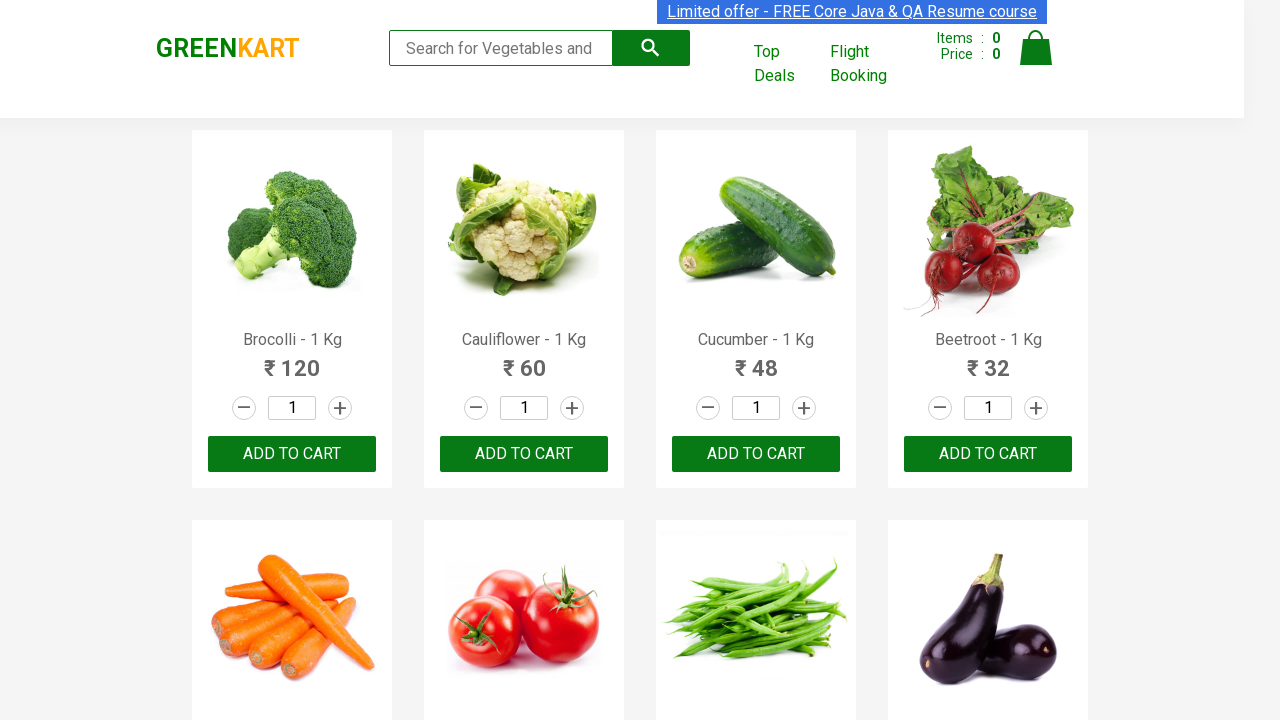

Retrieved all add to cart buttons
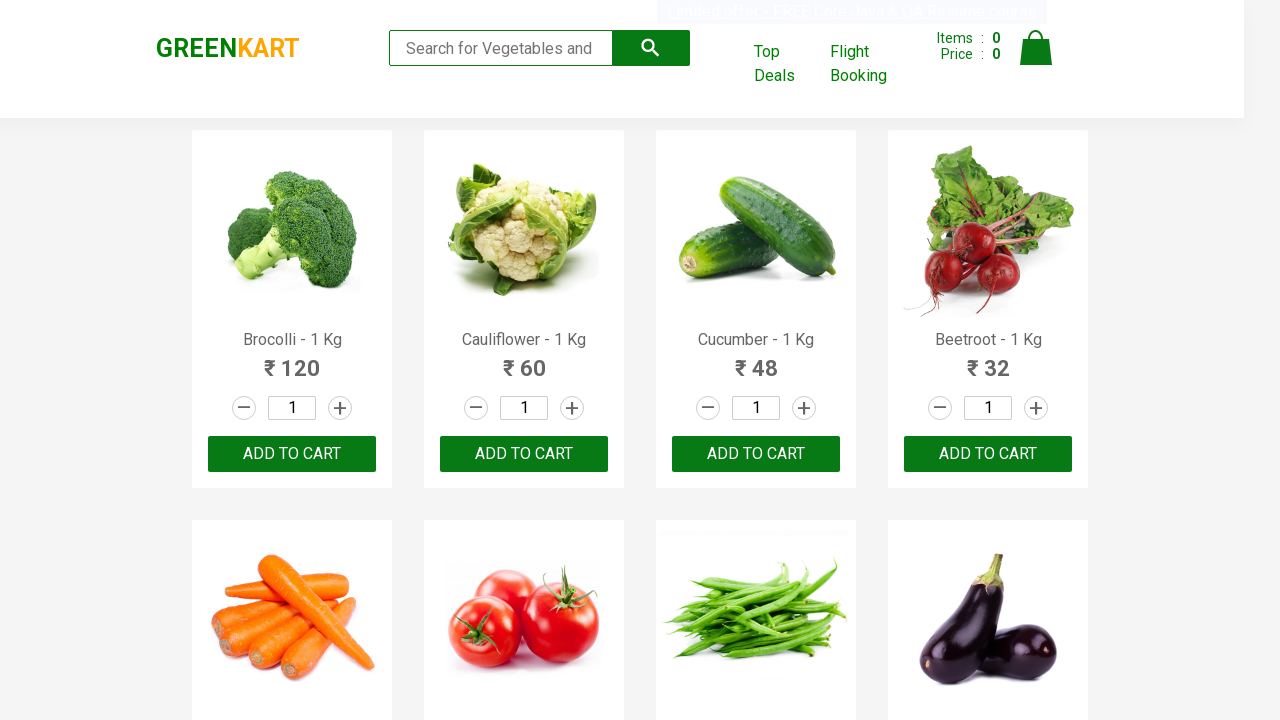

Clicked add to cart button for Cucumber at (756, 454) on div.product-action button >> nth=2
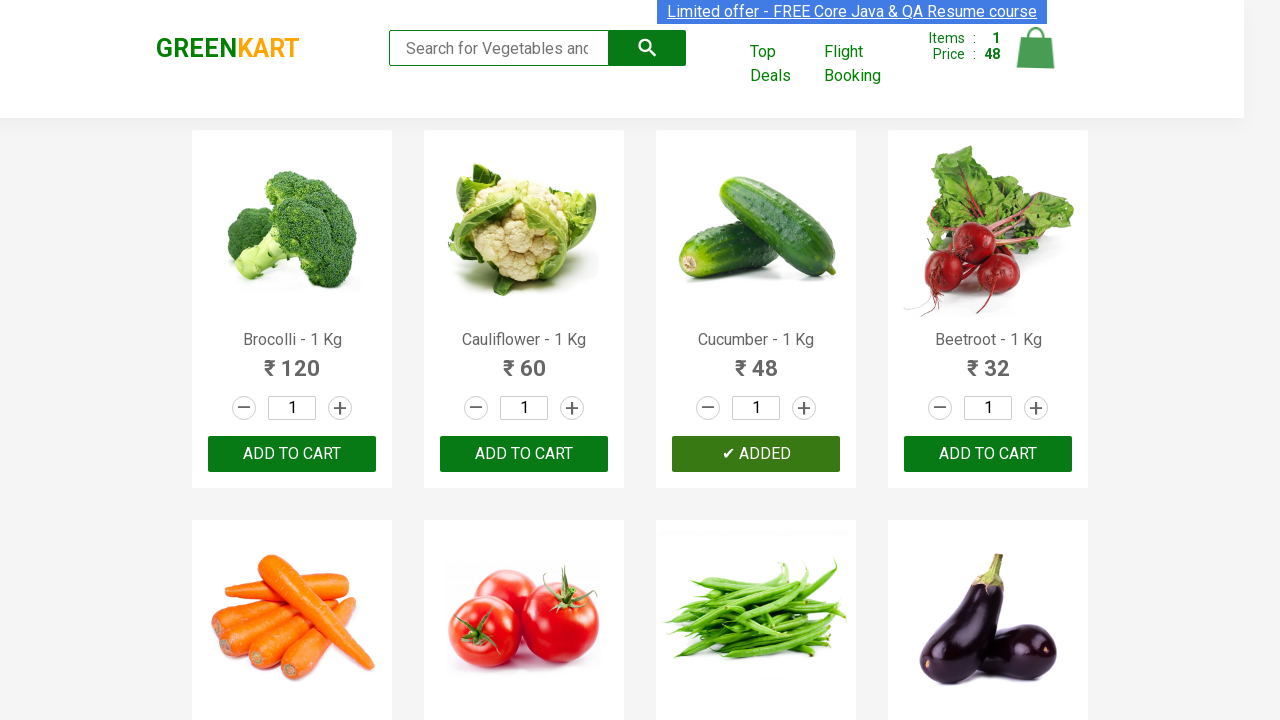

Clicked add to cart button for Tomato at (524, 360) on div.product-action button >> nth=5
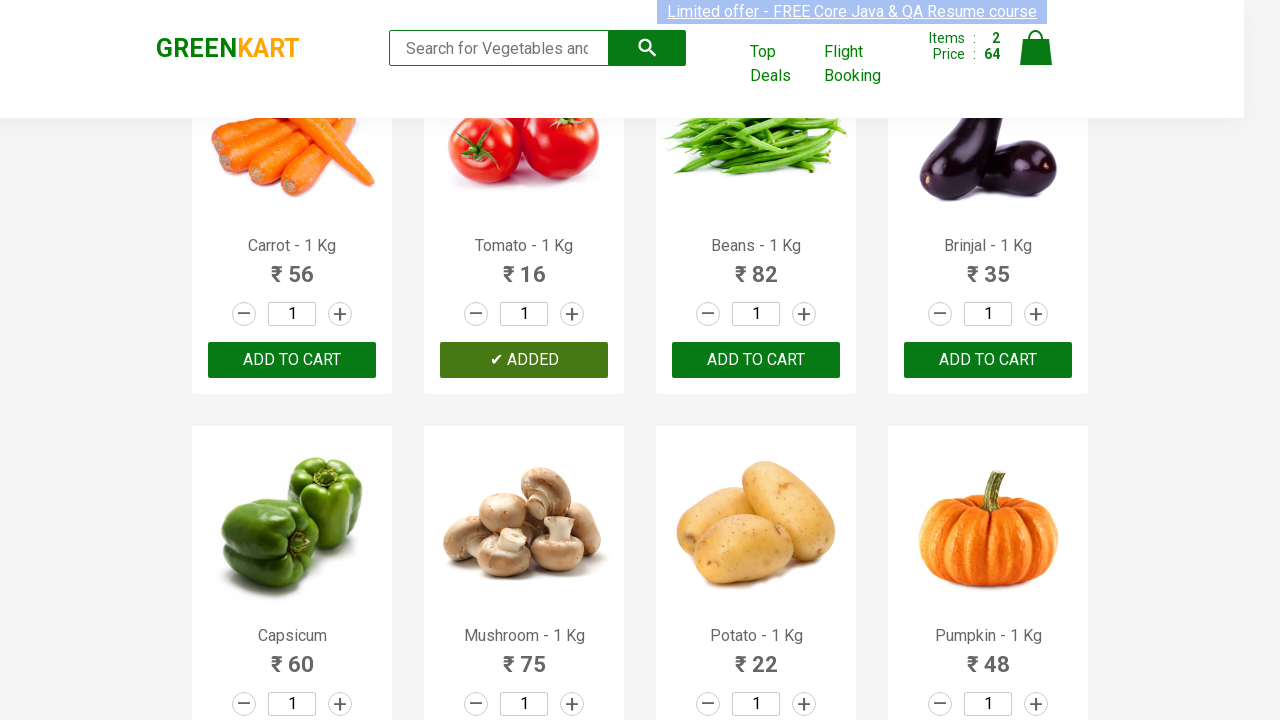

Clicked add to cart button for Apple at (756, 360) on div.product-action button >> nth=14
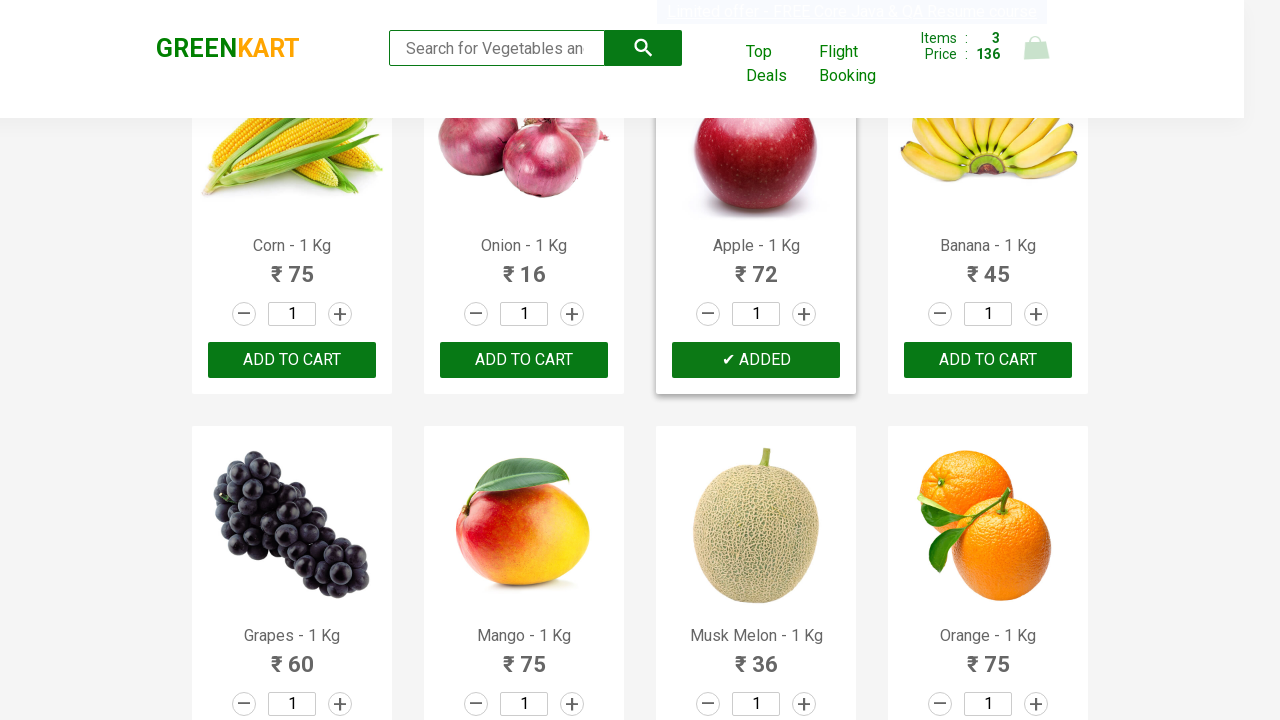

Clicked add to cart button for Banana at (988, 360) on div.product-action button >> nth=15
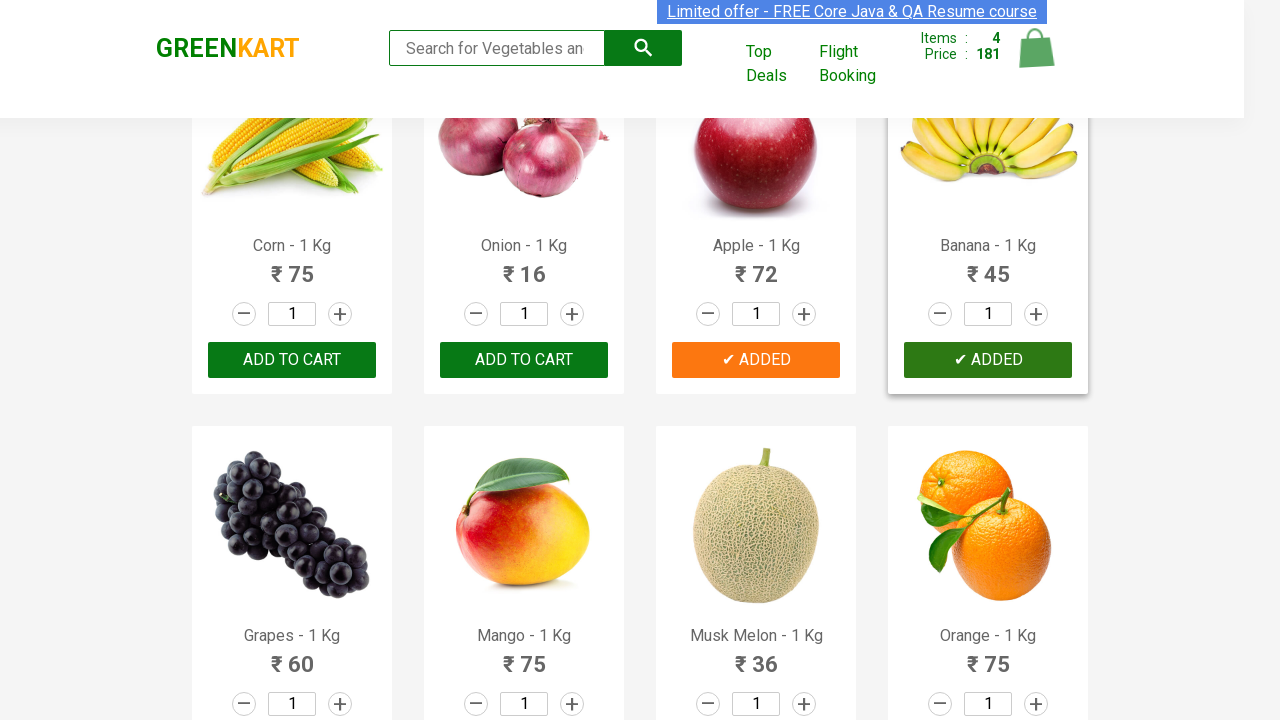

Clicked add to cart button for Nuts Mixture at (988, 360) on div.product-action button >> nth=27
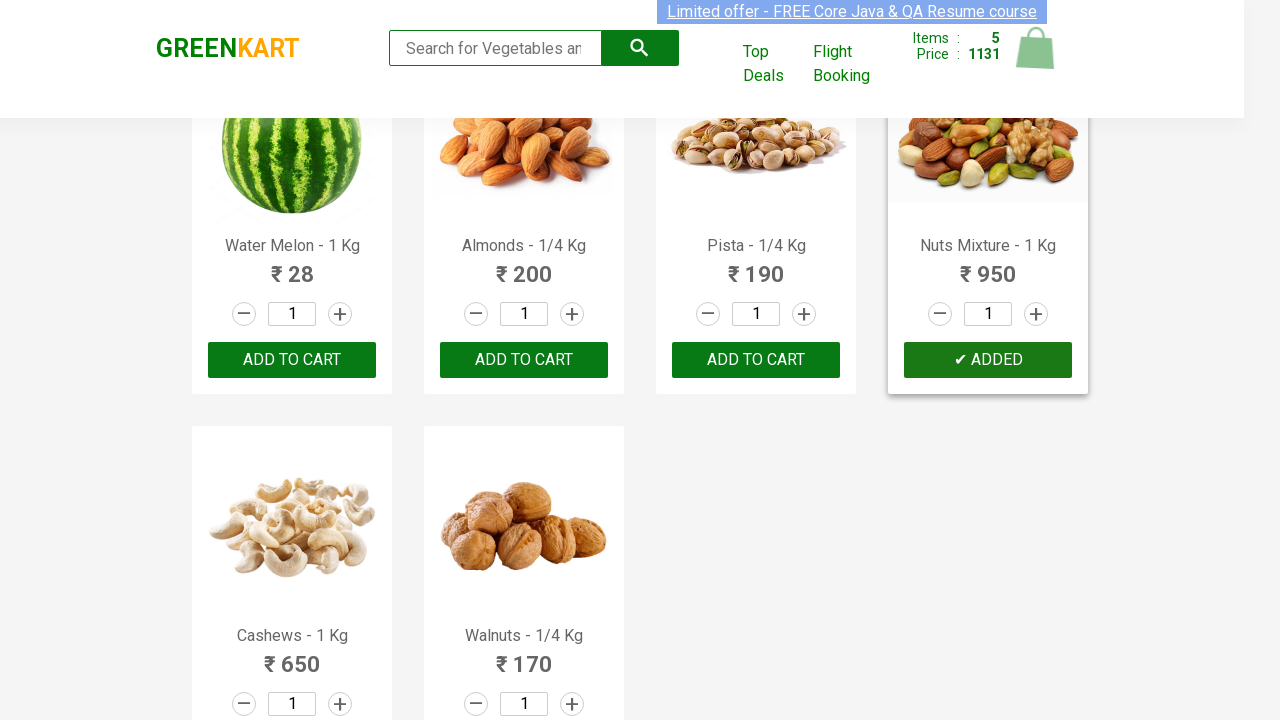

Waited 2 seconds for cart to update
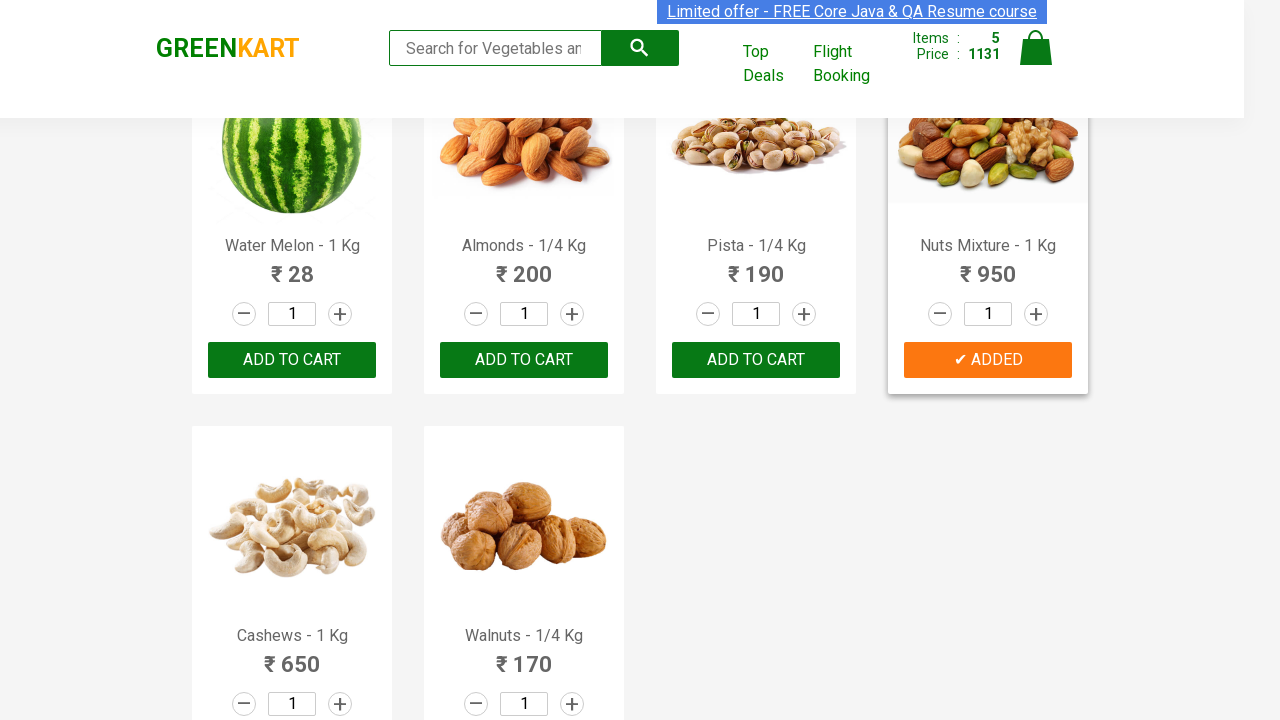

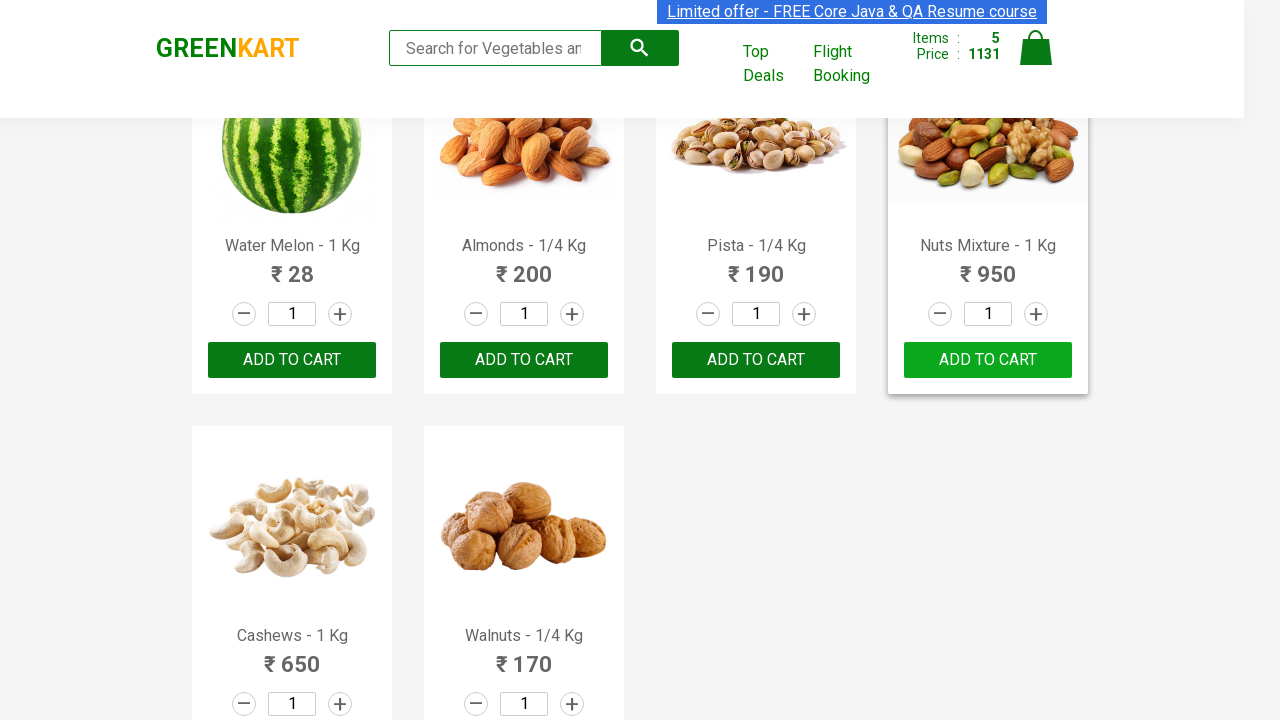